Tests login form validation by entering a username but leaving password empty, then verifying the "Password is required" error message appears

Starting URL: https://www.saucedemo.com/

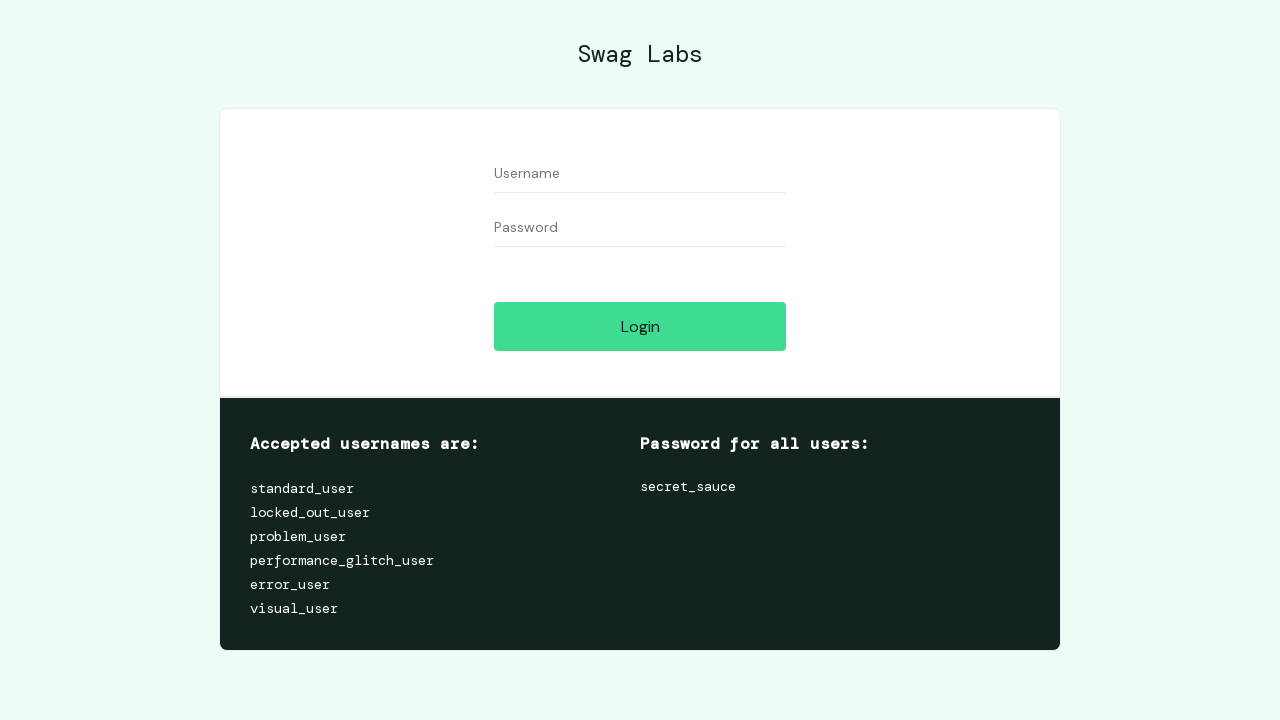

Waited for username input field to be visible
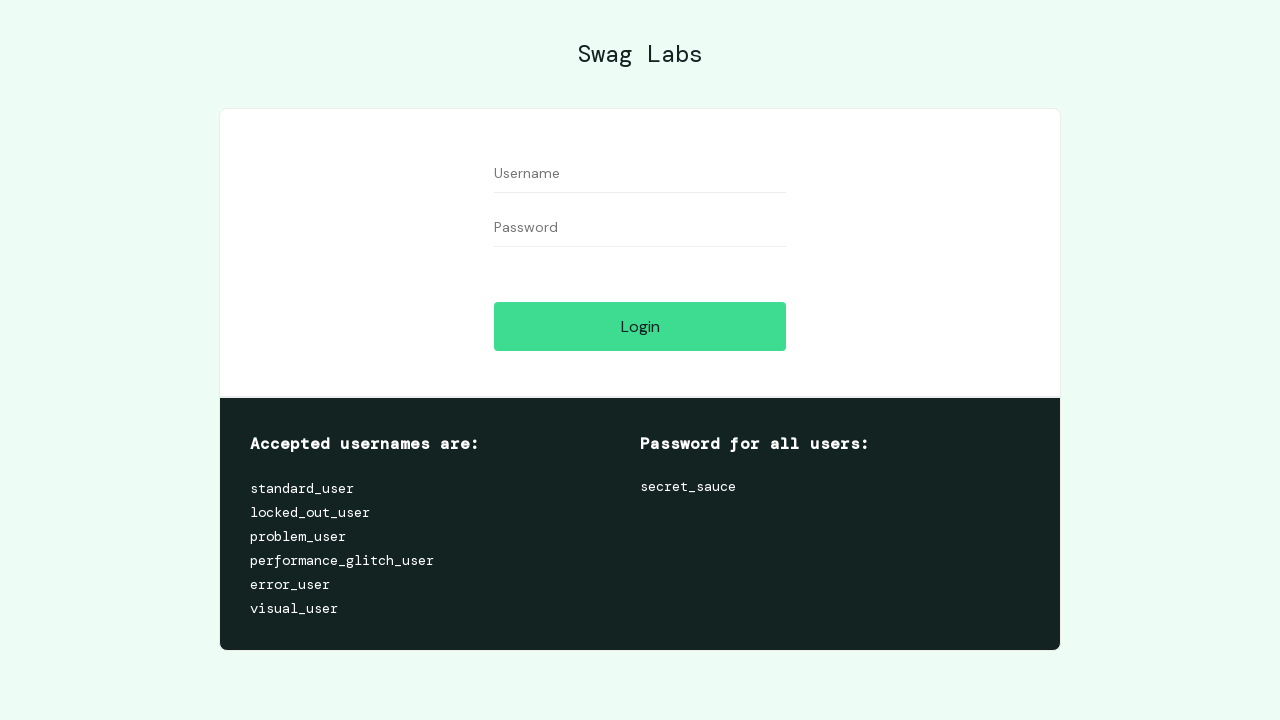

Waited for password input field to be visible
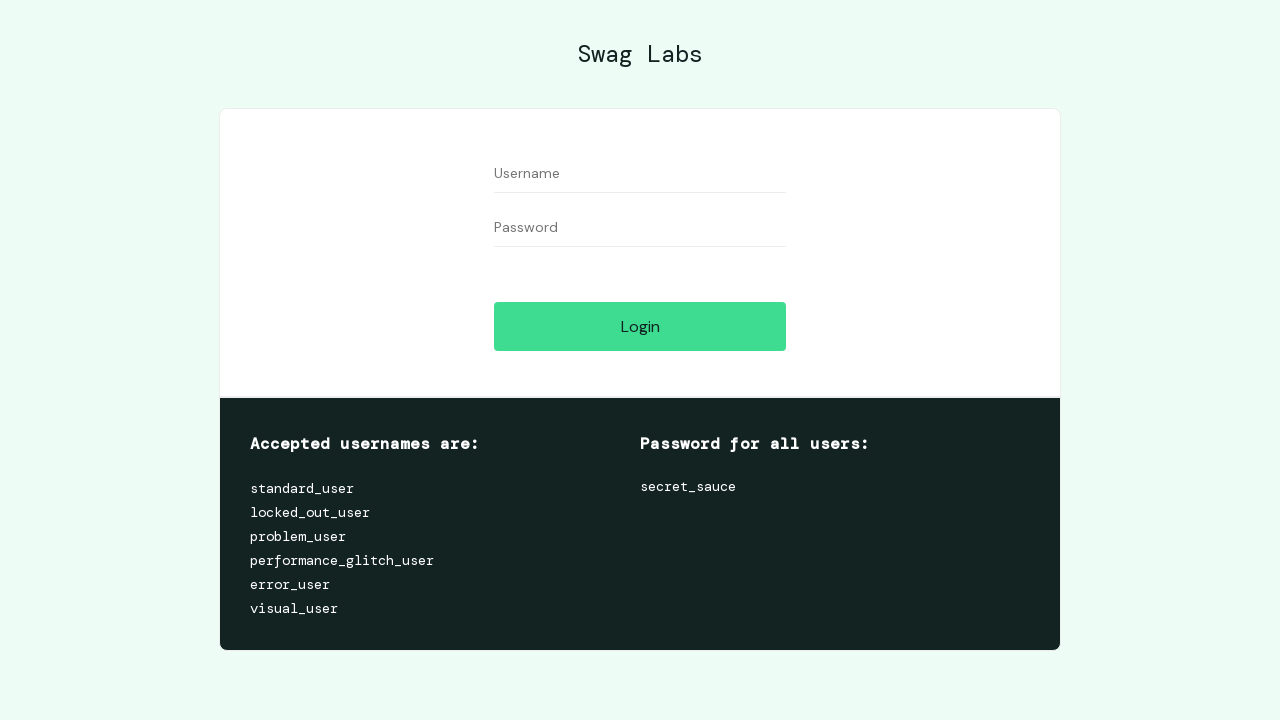

Filled username field with 'testuser123' on #user-name
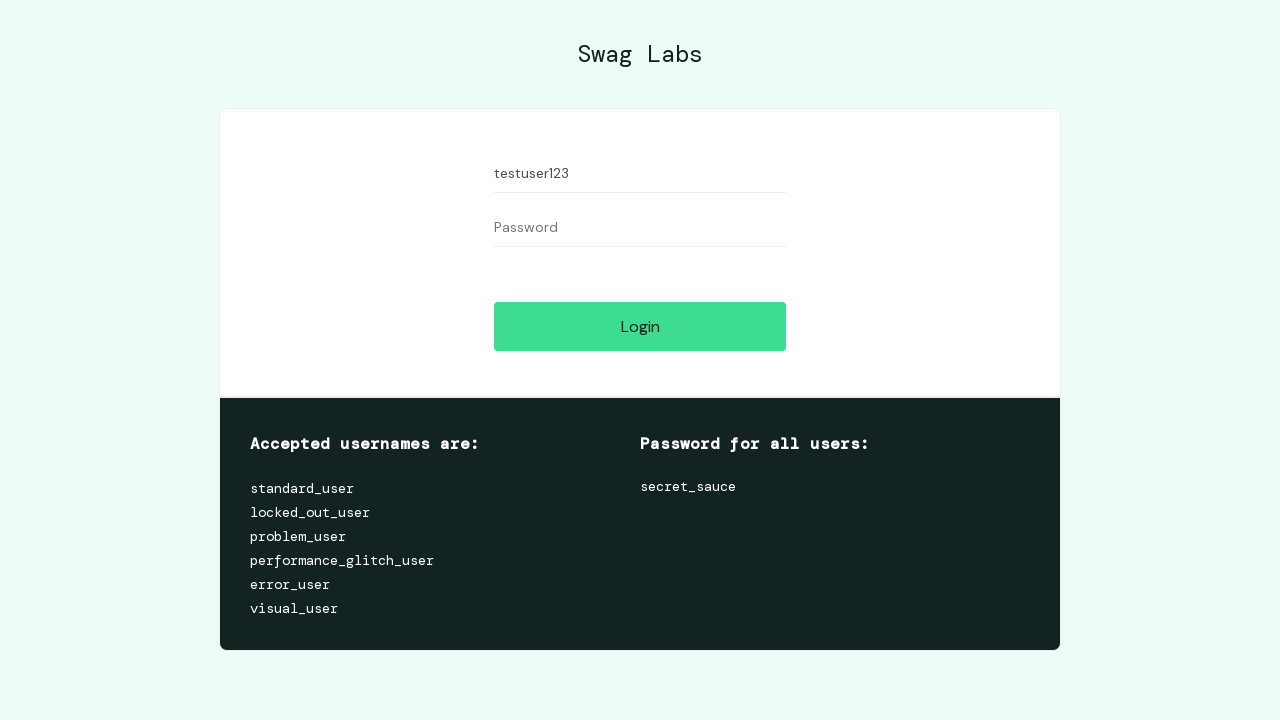

Clicked login button with empty password at (640, 326) on #login-button
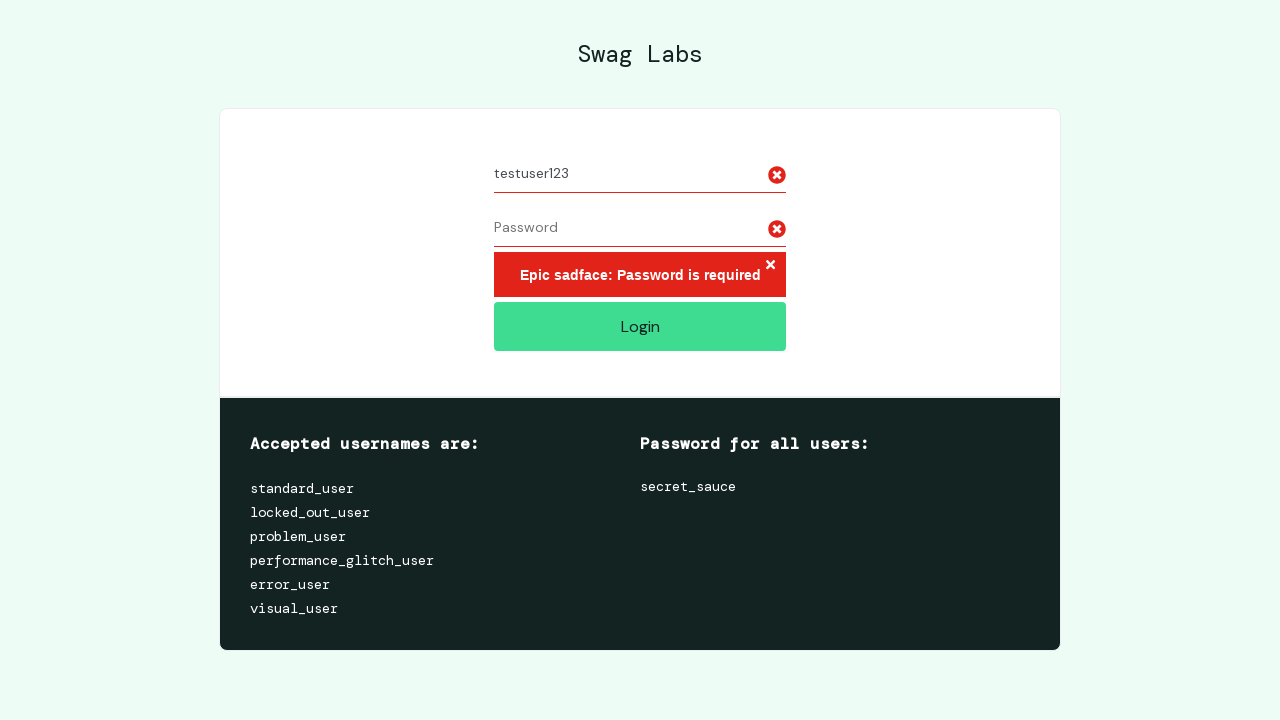

Waited for error message to appear
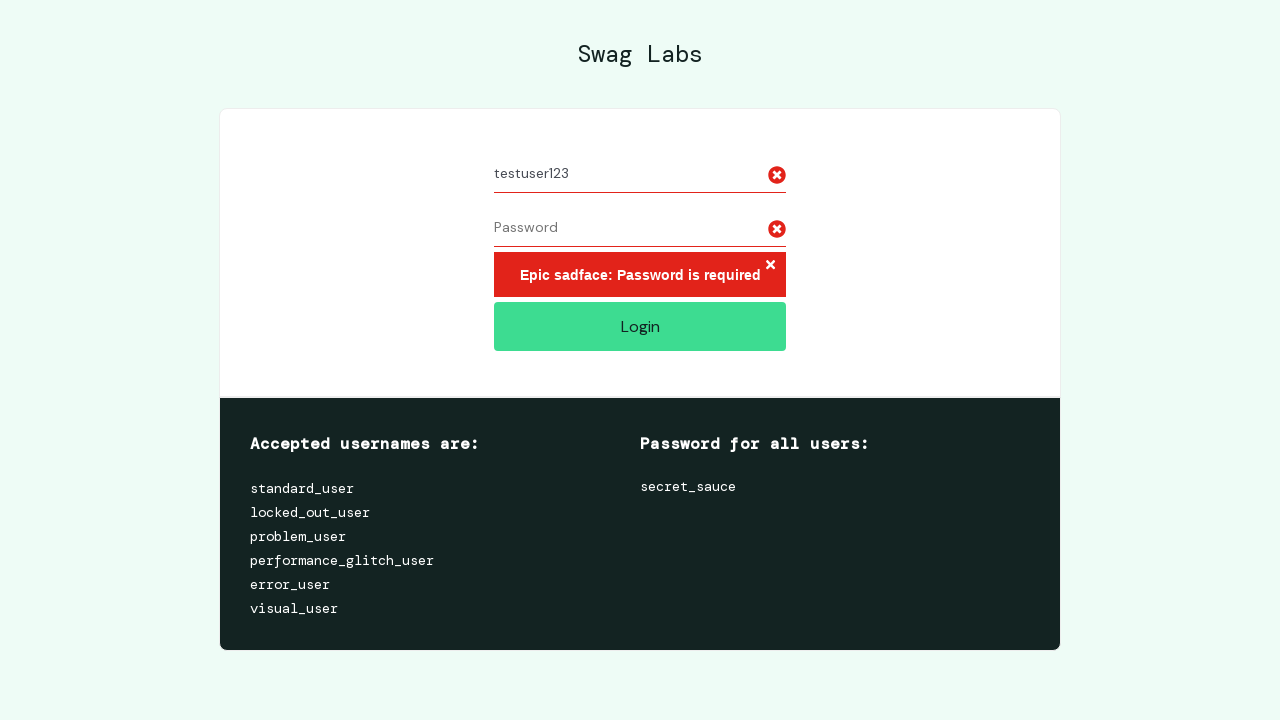

Verified error message 'Epic sadface: Password is required' is displayed
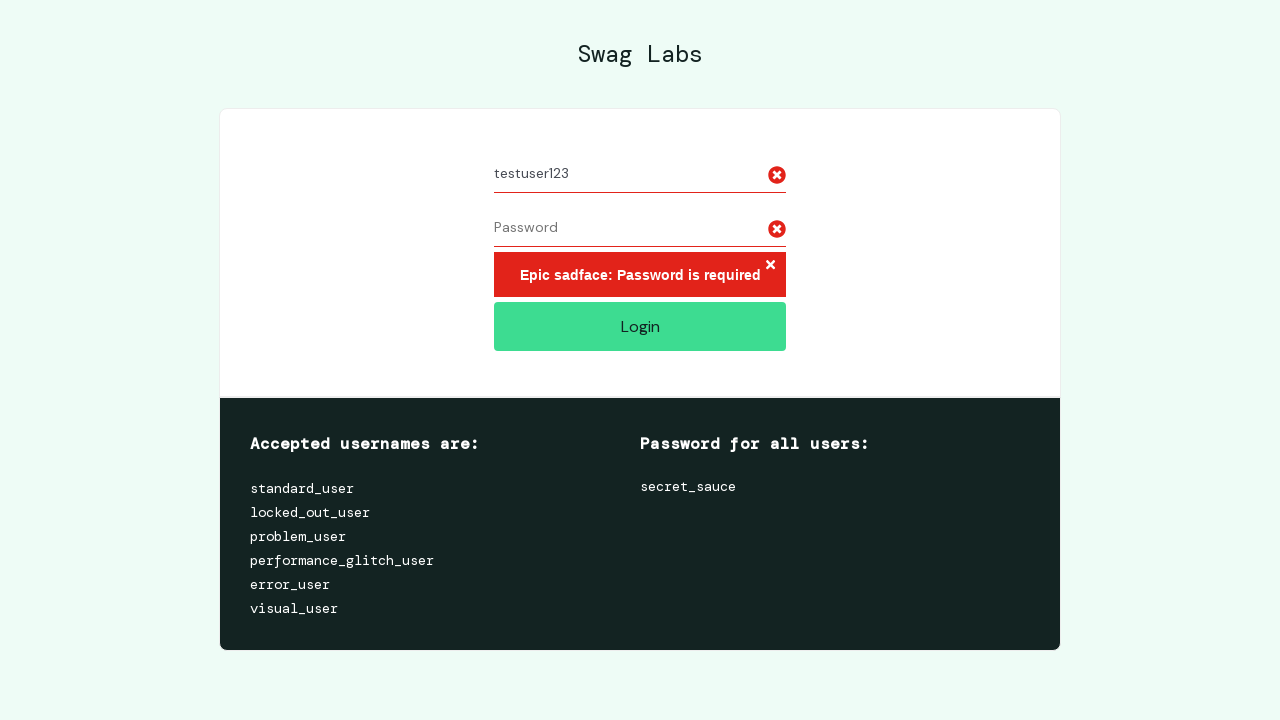

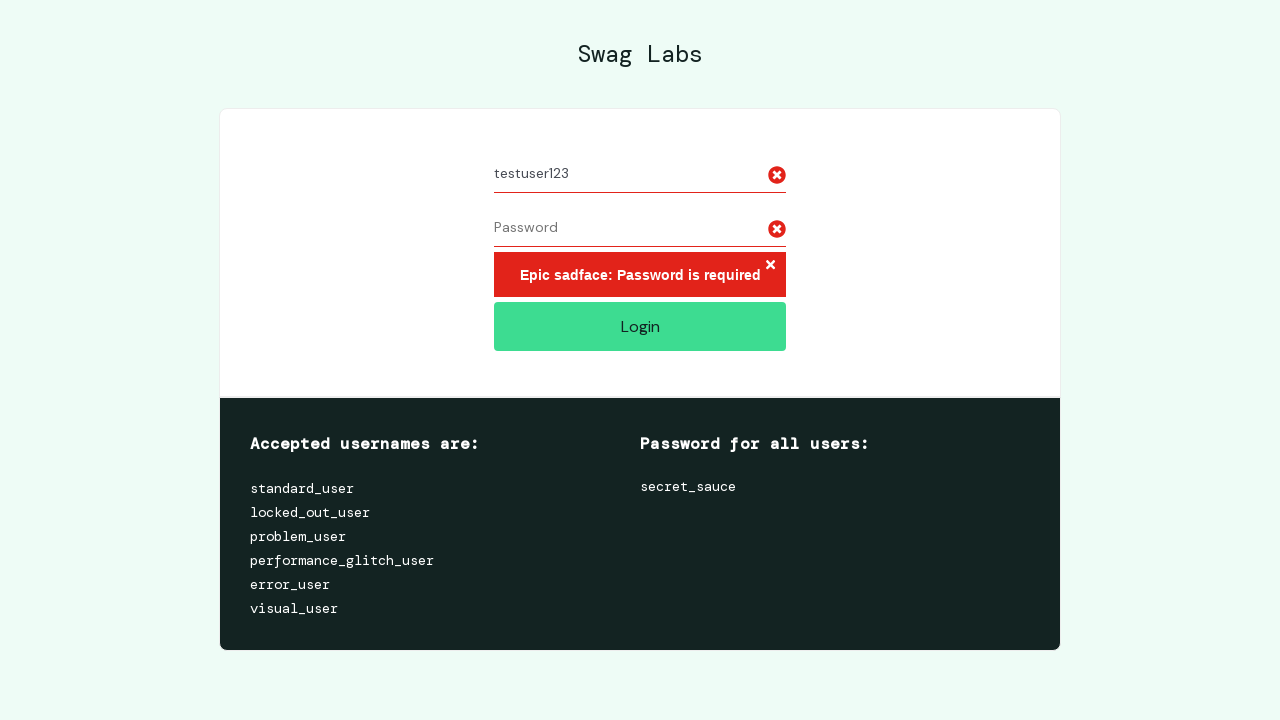